Tests the Python.org search functionality by entering a search query and submitting it using the Enter key

Starting URL: http://www.python.org

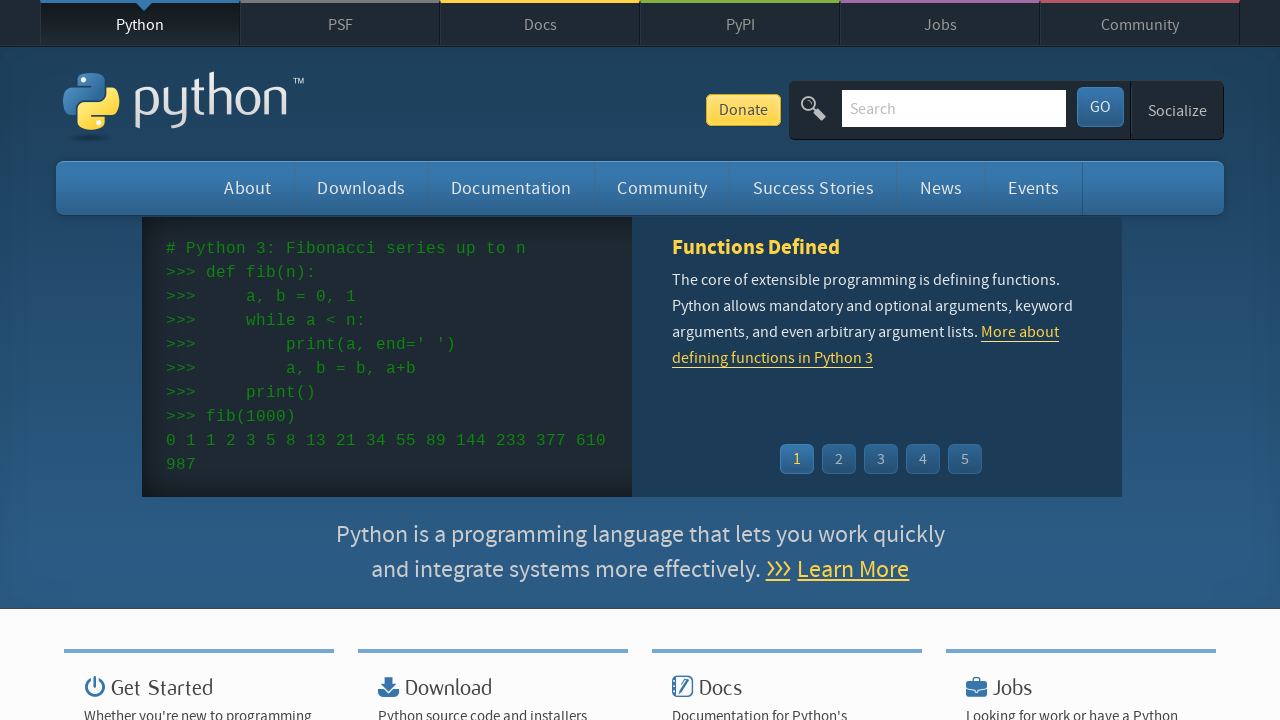

Verified page title contains 'Python'
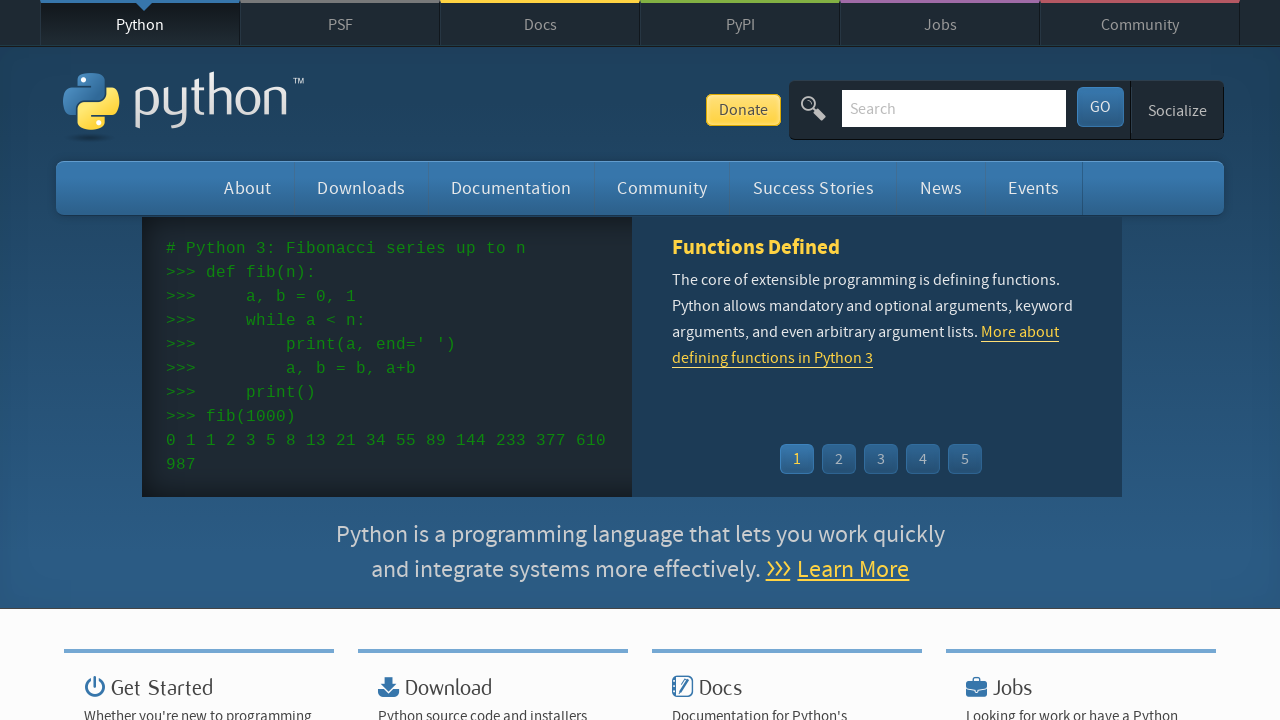

Cleared search box on input[name='q']
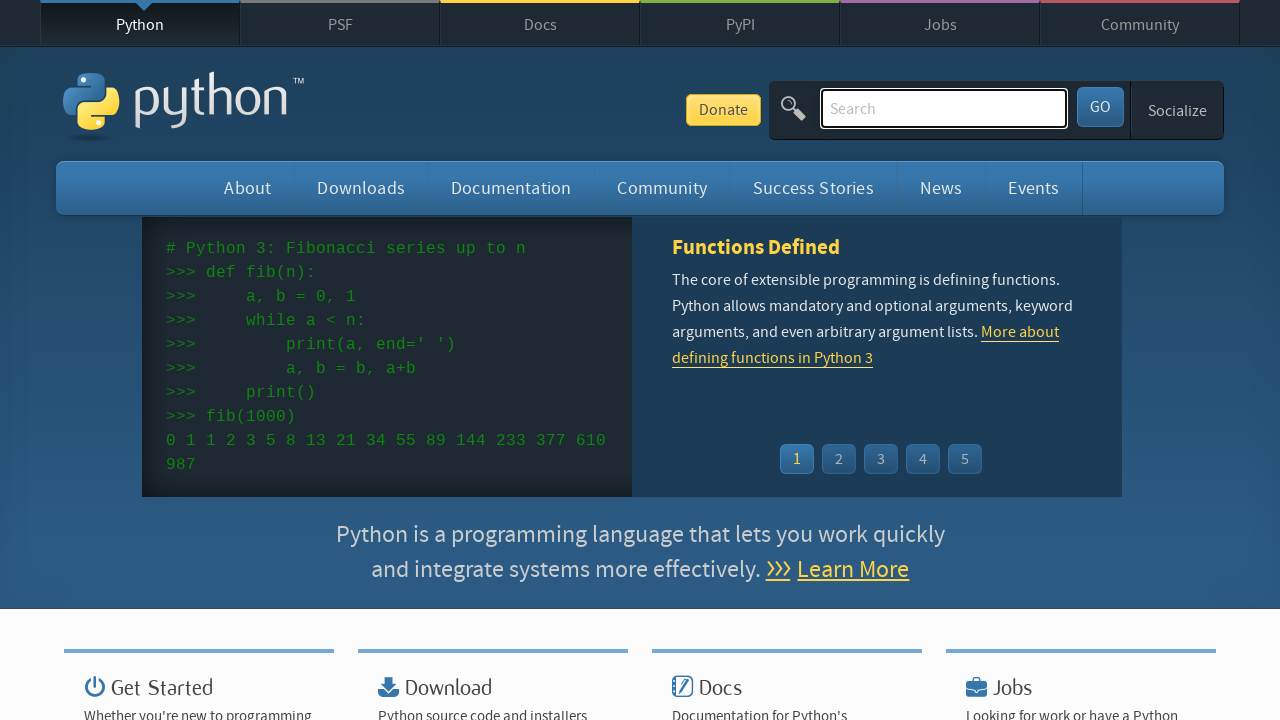

Entered search query 'biocon' in search box on input[name='q']
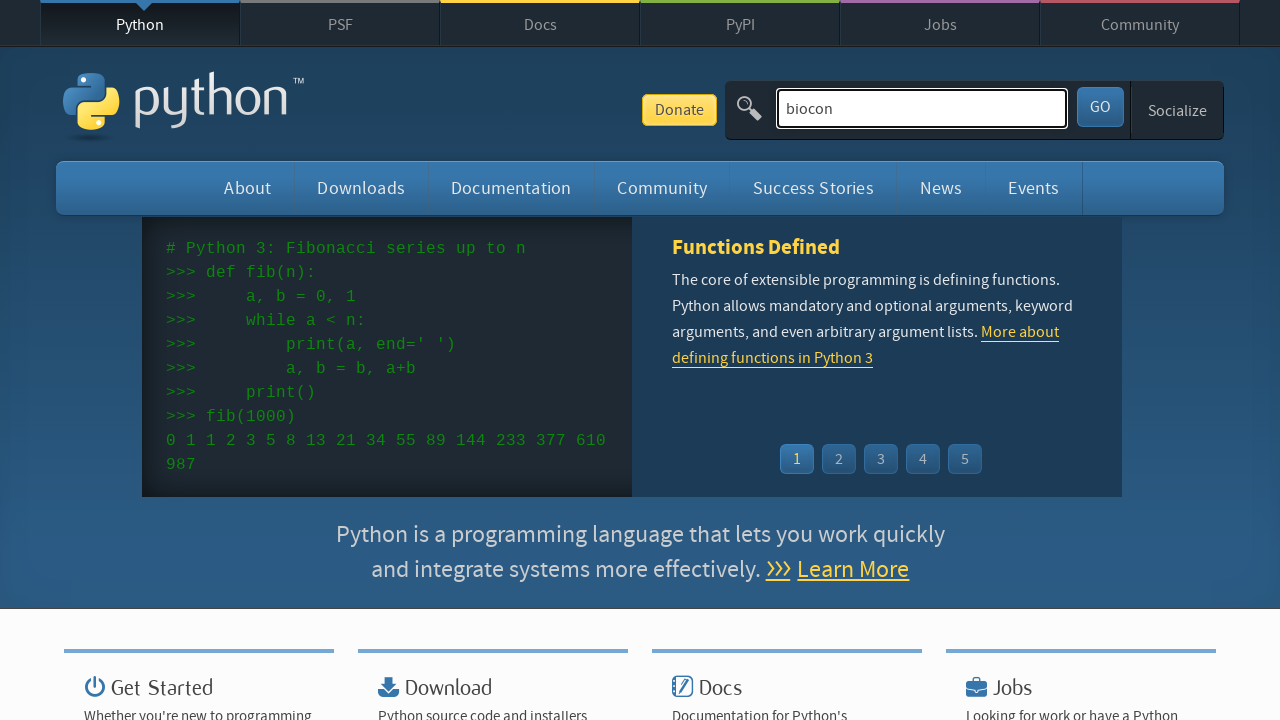

Pressed Enter to submit search on input[name='q']
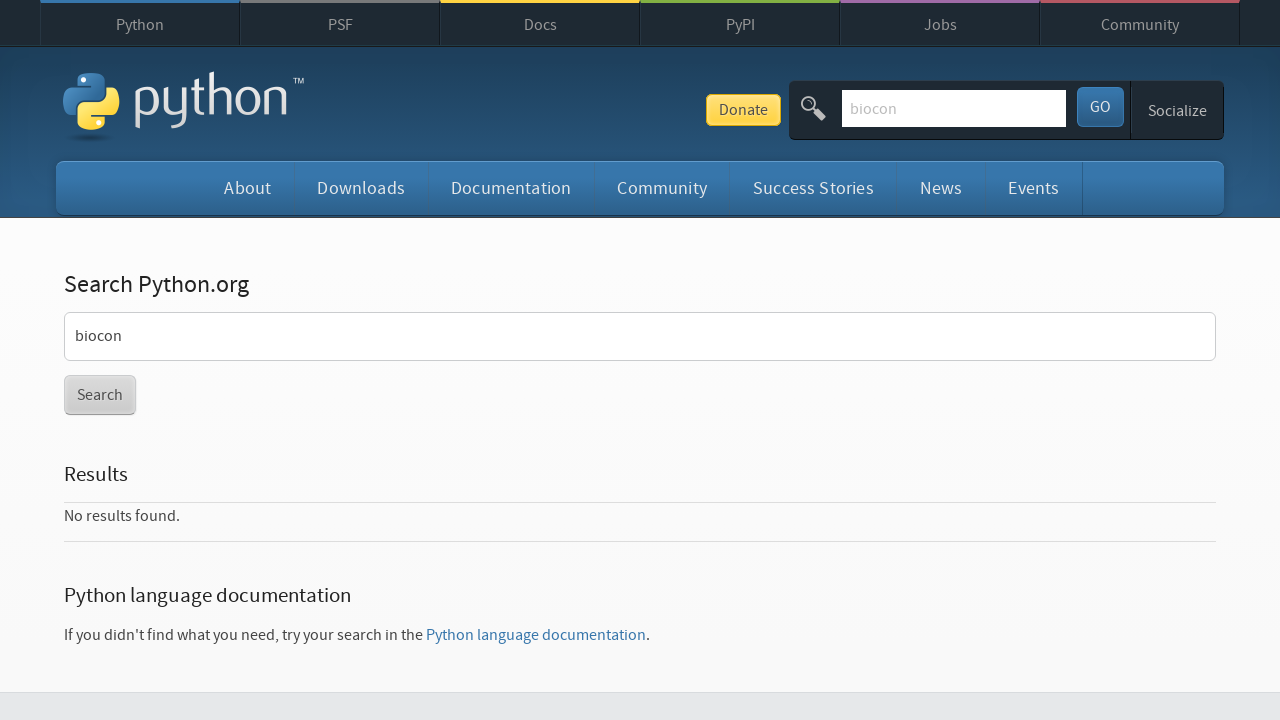

Search results page loaded (networkidle)
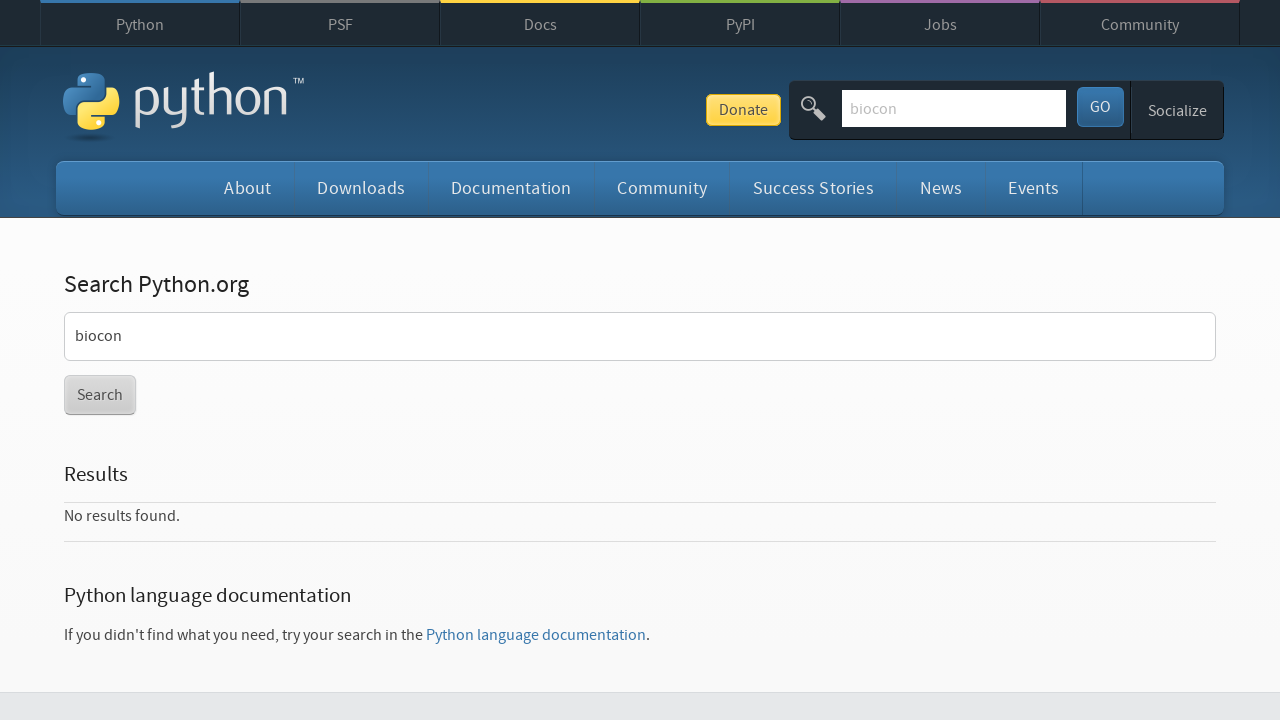

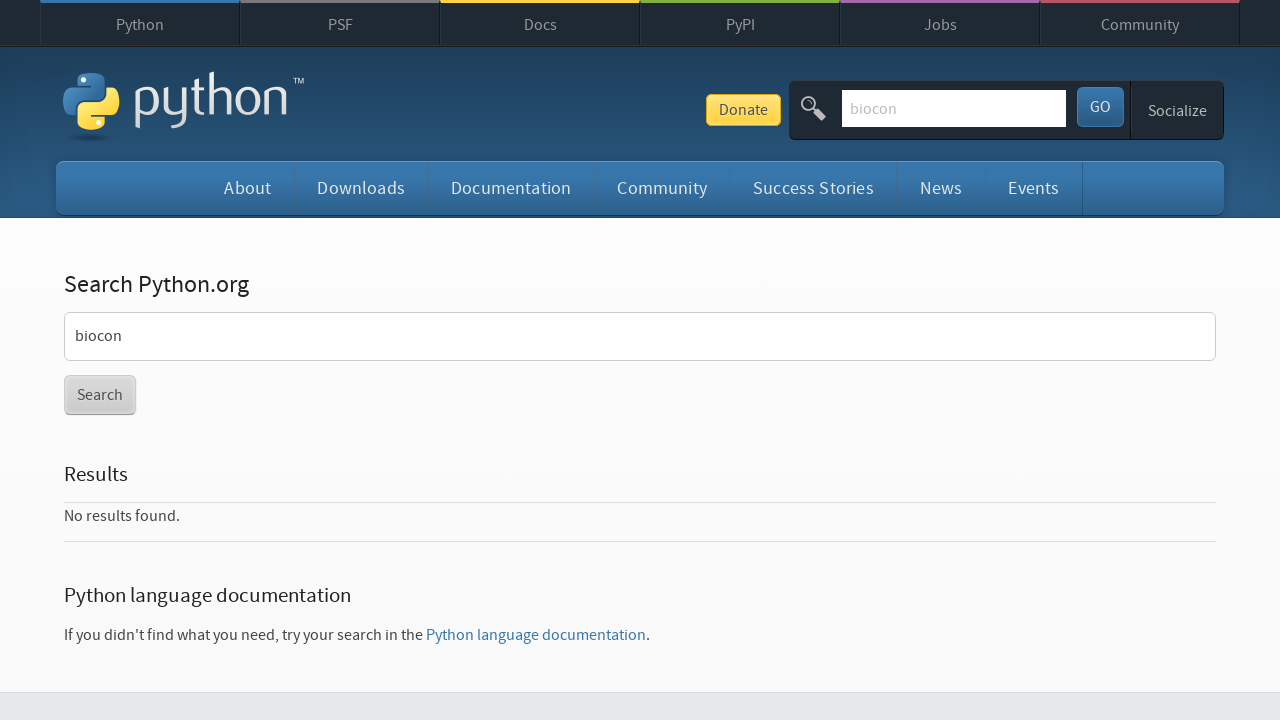